Navigates to Tesla website and verifies that the Solar Panels header element is displayed on the page

Starting URL: https://www.tesla.com/

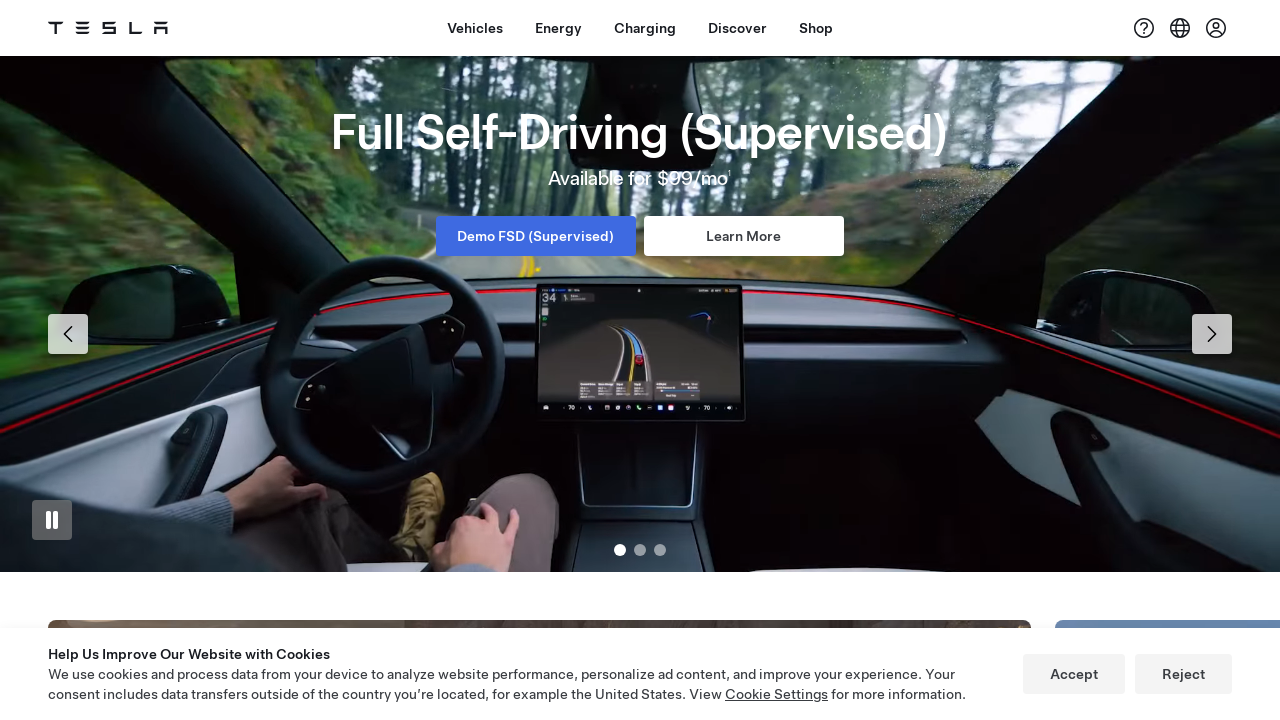

Waited 3 seconds for page to load
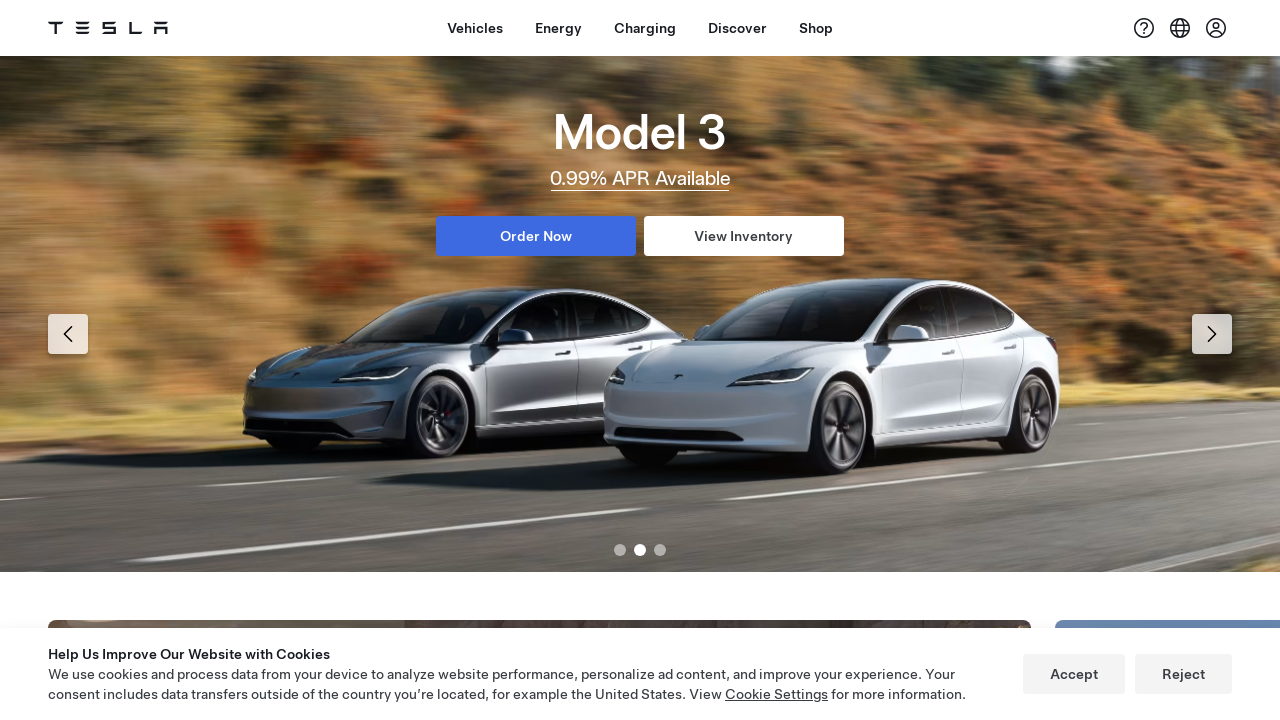

Located Solar Panels header element
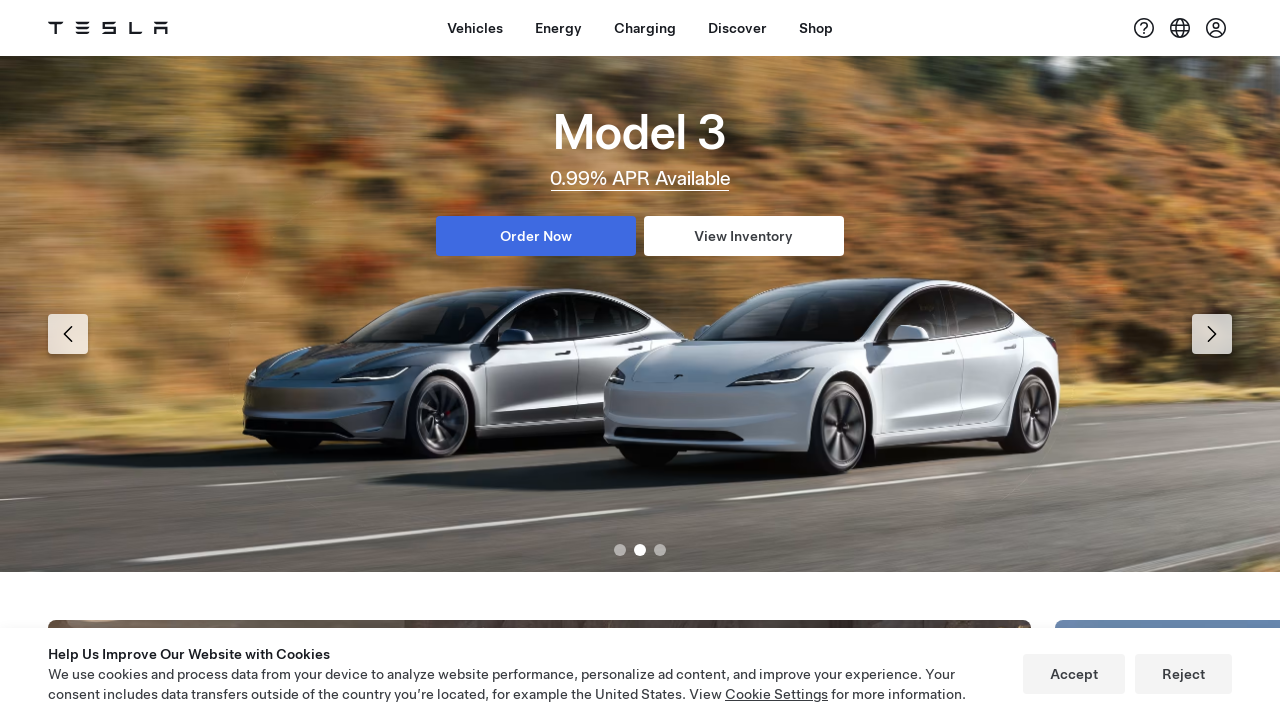

Verified Solar Panels header visibility: False
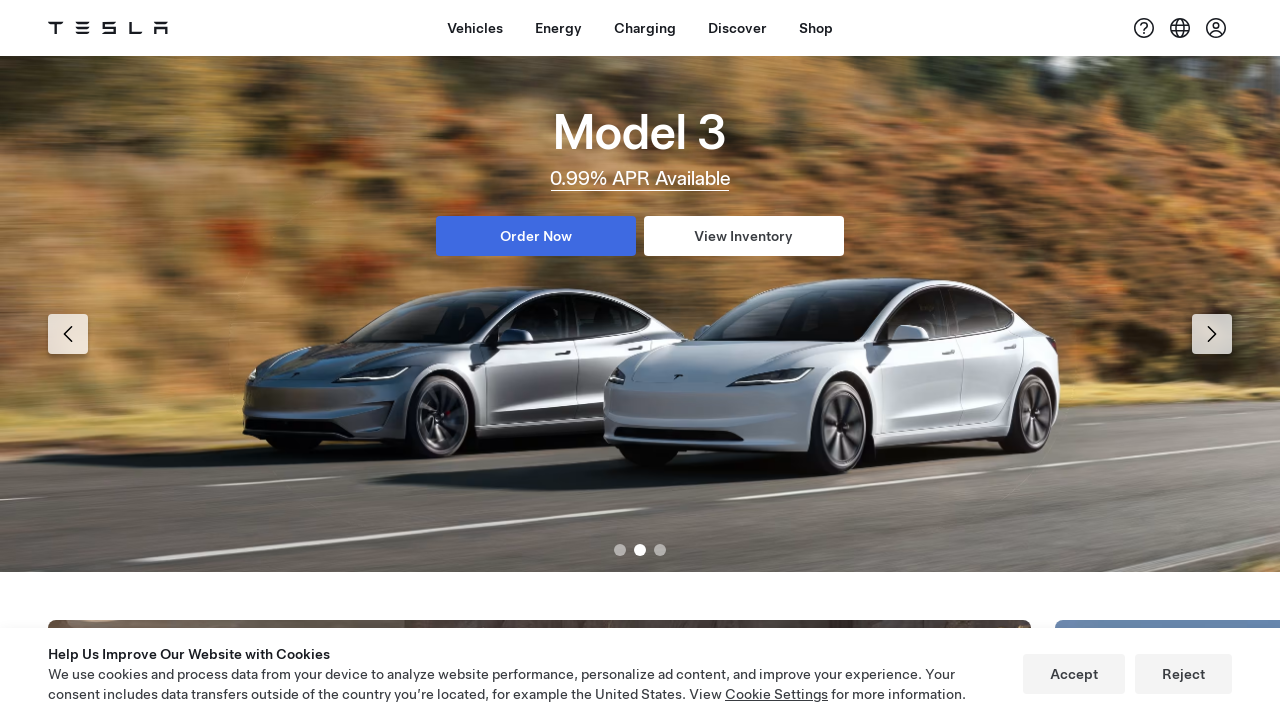

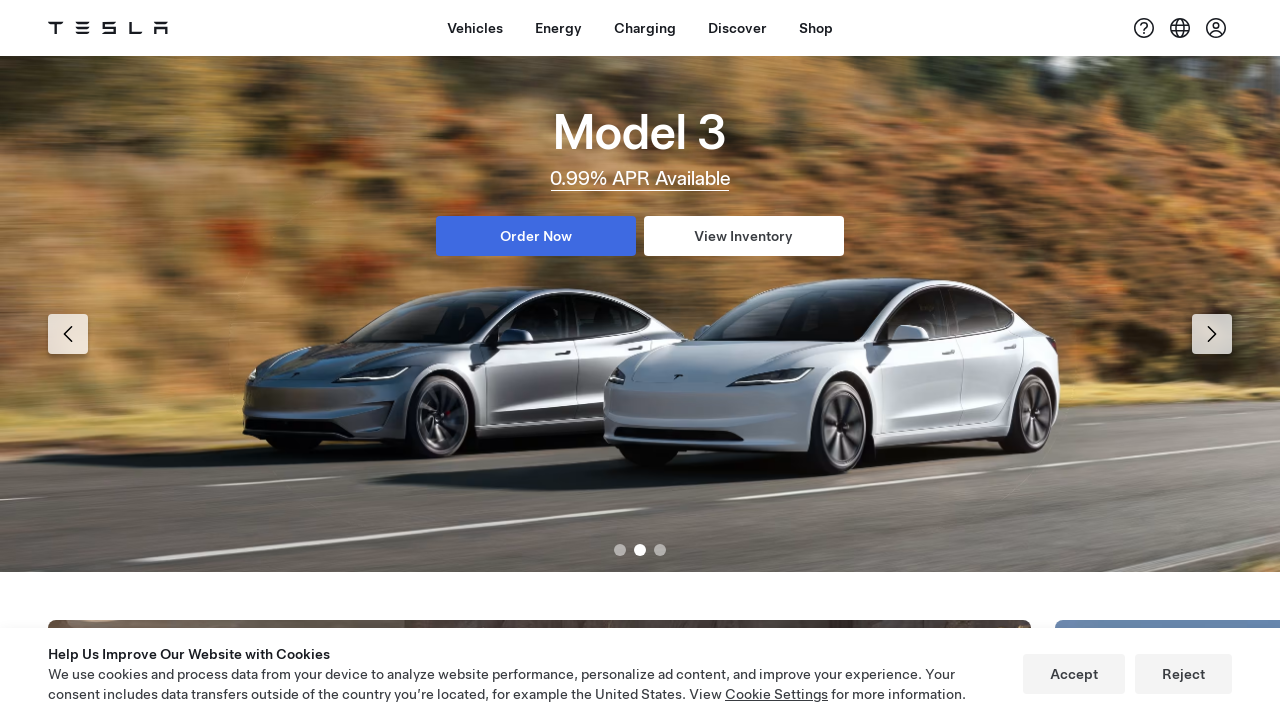